Navigates to the Platzi website homepage and waits for it to load

Starting URL: https://www.platzi.com

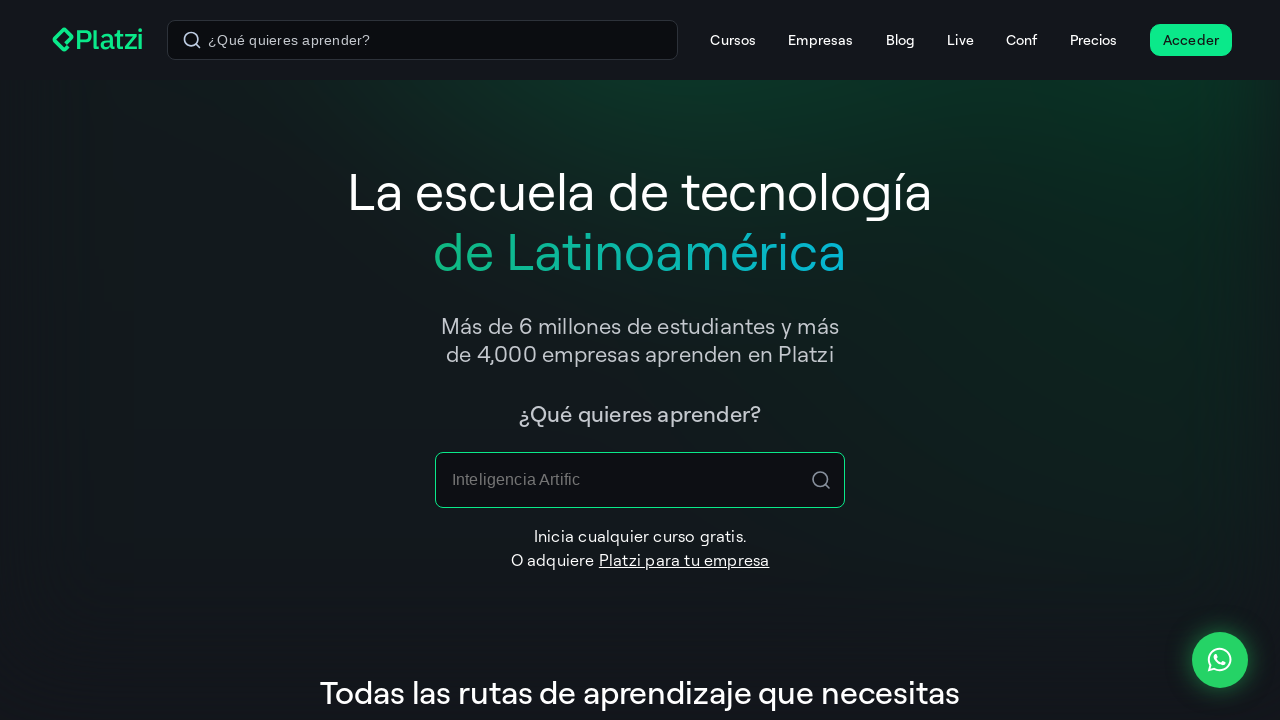

Waited for DOM content to be loaded on Platzi homepage
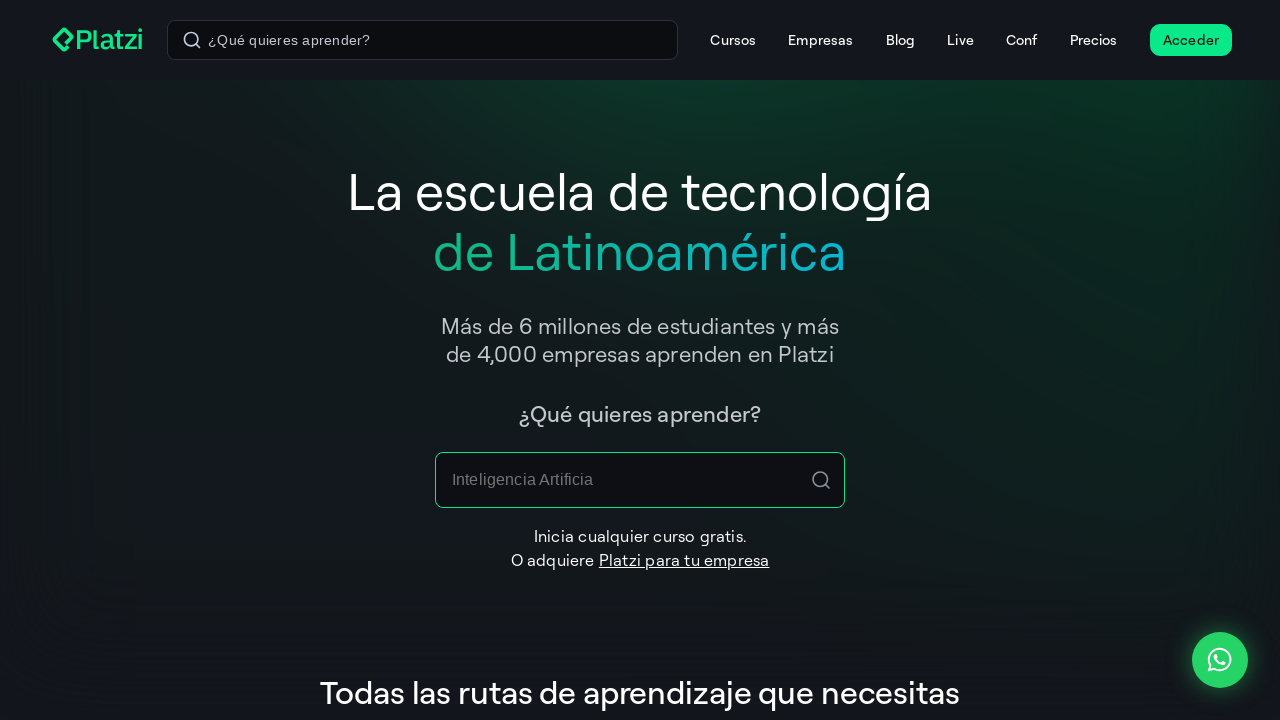

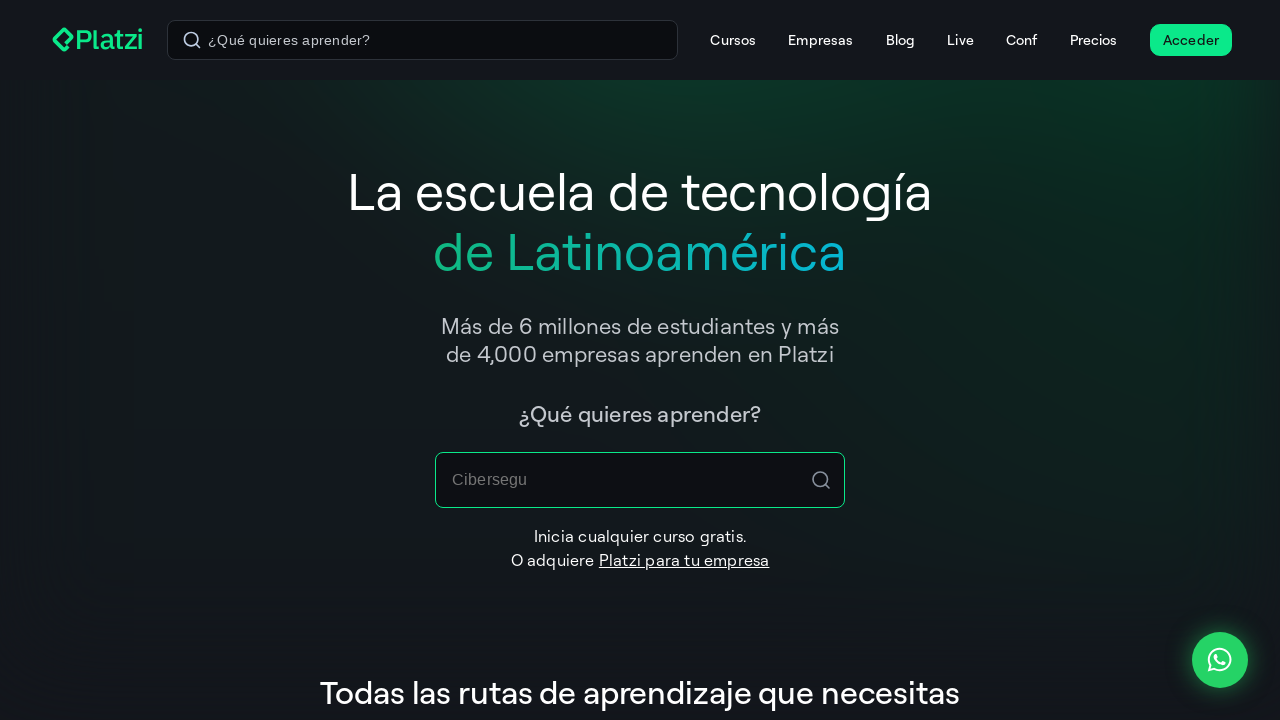